Tests entering text into a JavaScript prompt dialog and verifying the entered text appears in the result

Starting URL: https://the-internet.herokuapp.com/javascript_alerts

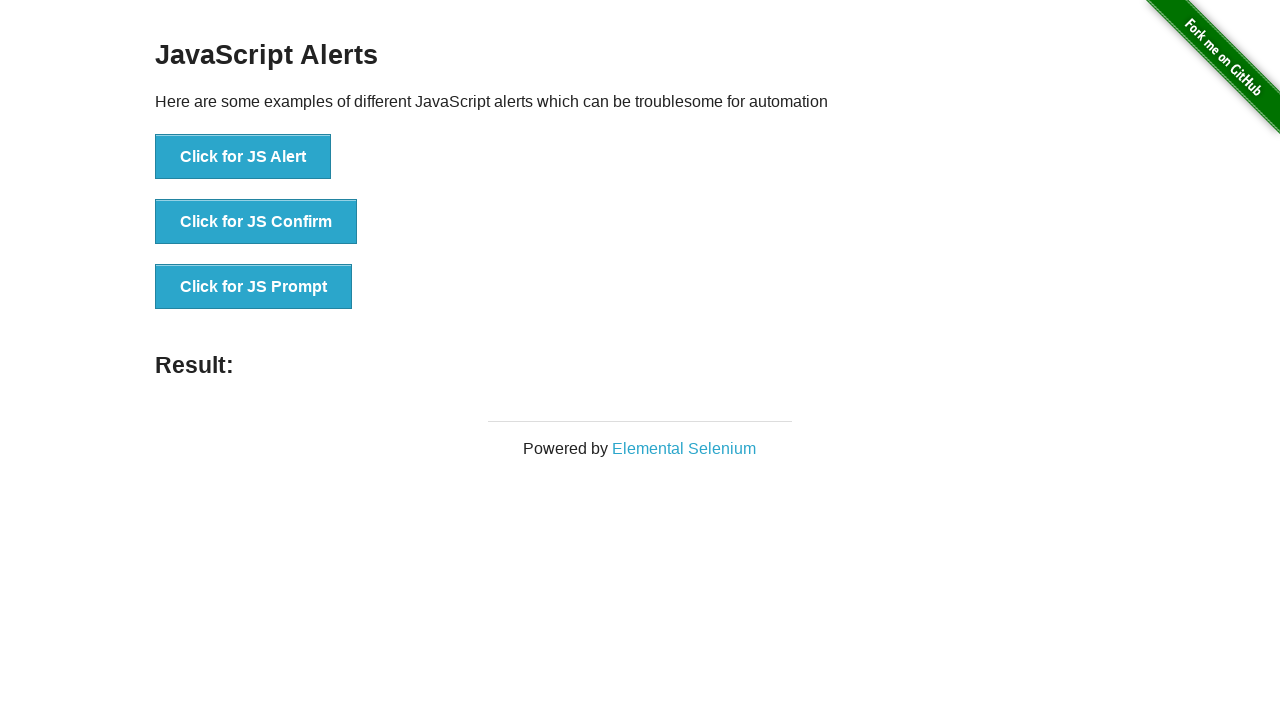

Registered dialog handler to accept prompt with text 'Sanjay'
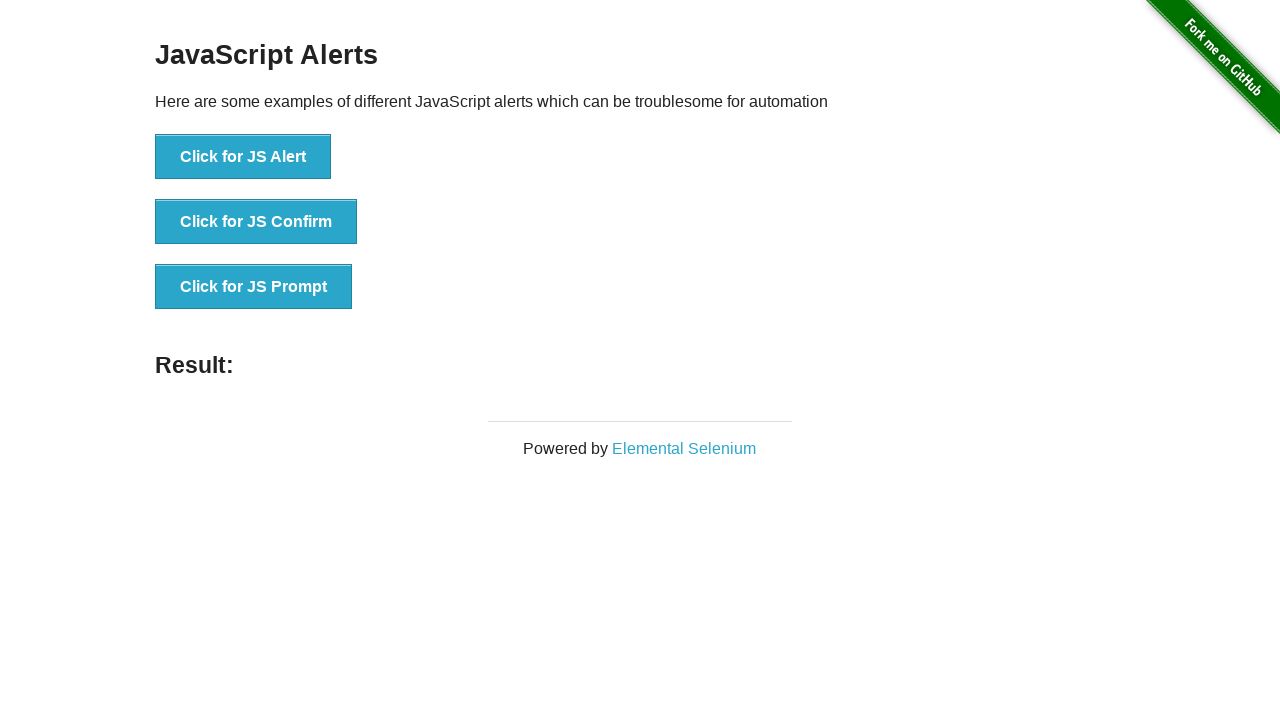

Clicked the JavaScript prompt button at (254, 287) on //button[@onclick="jsPrompt()"]
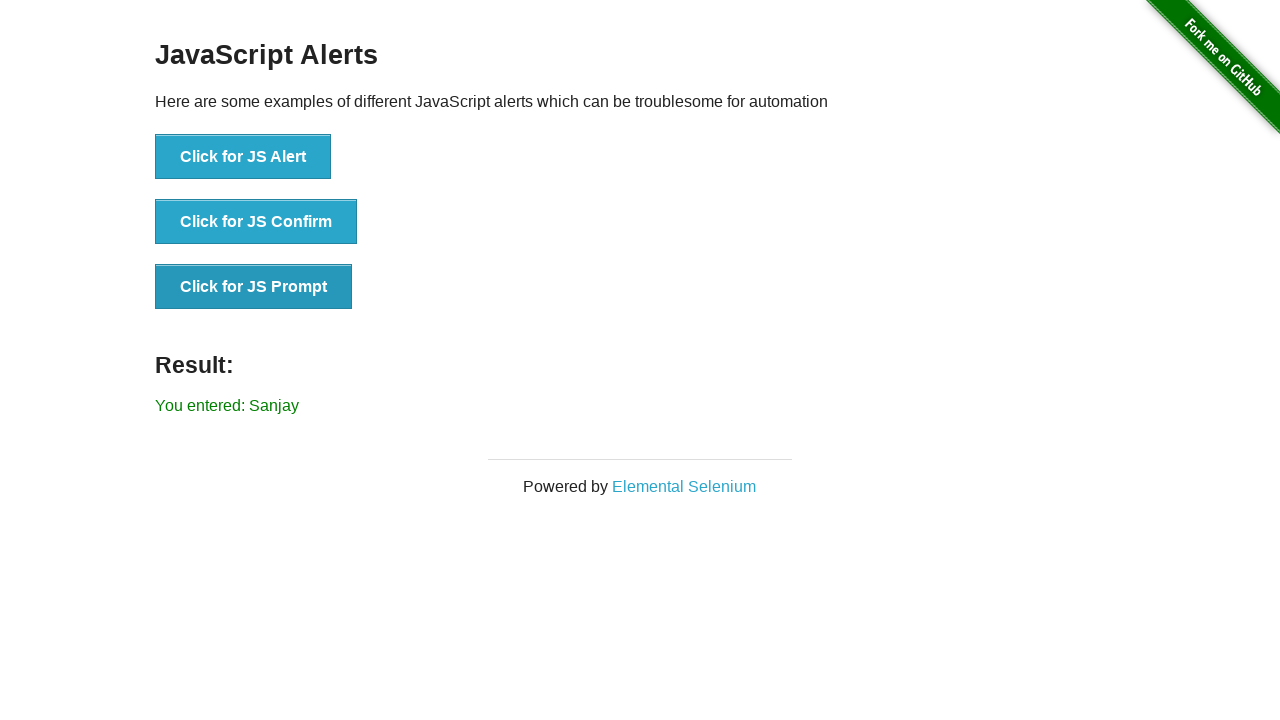

Result element appeared after prompt was handled
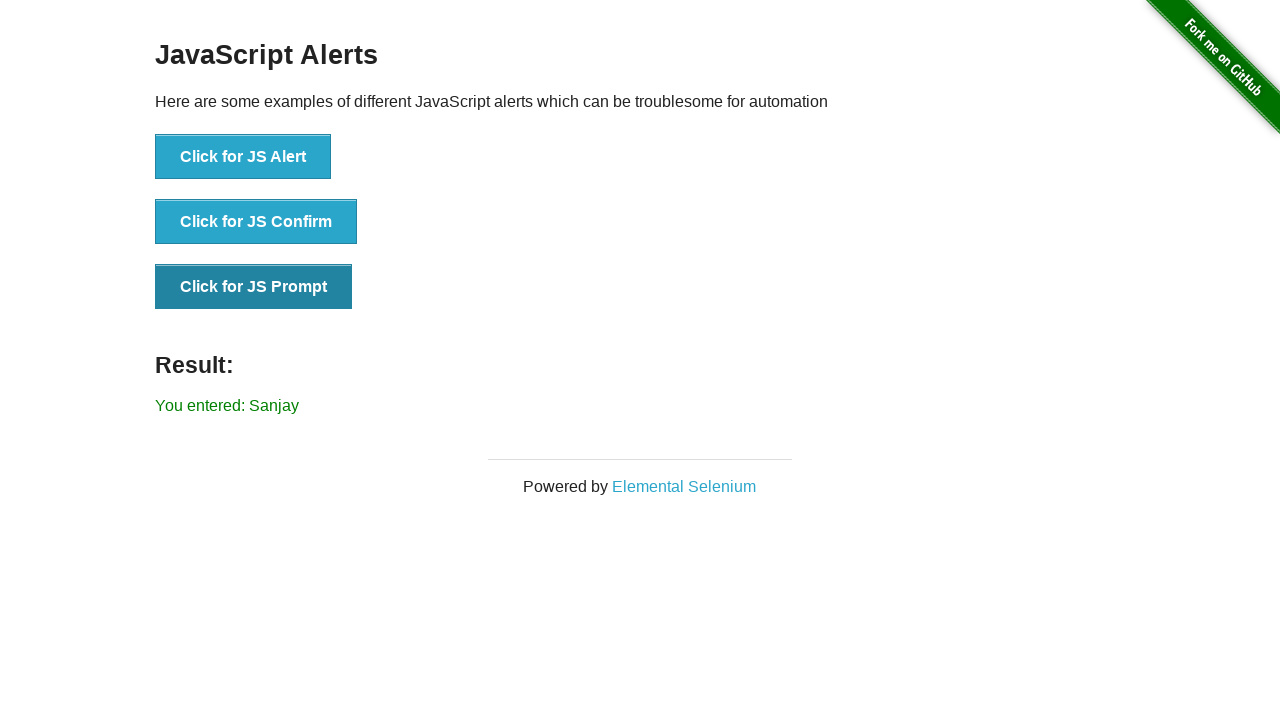

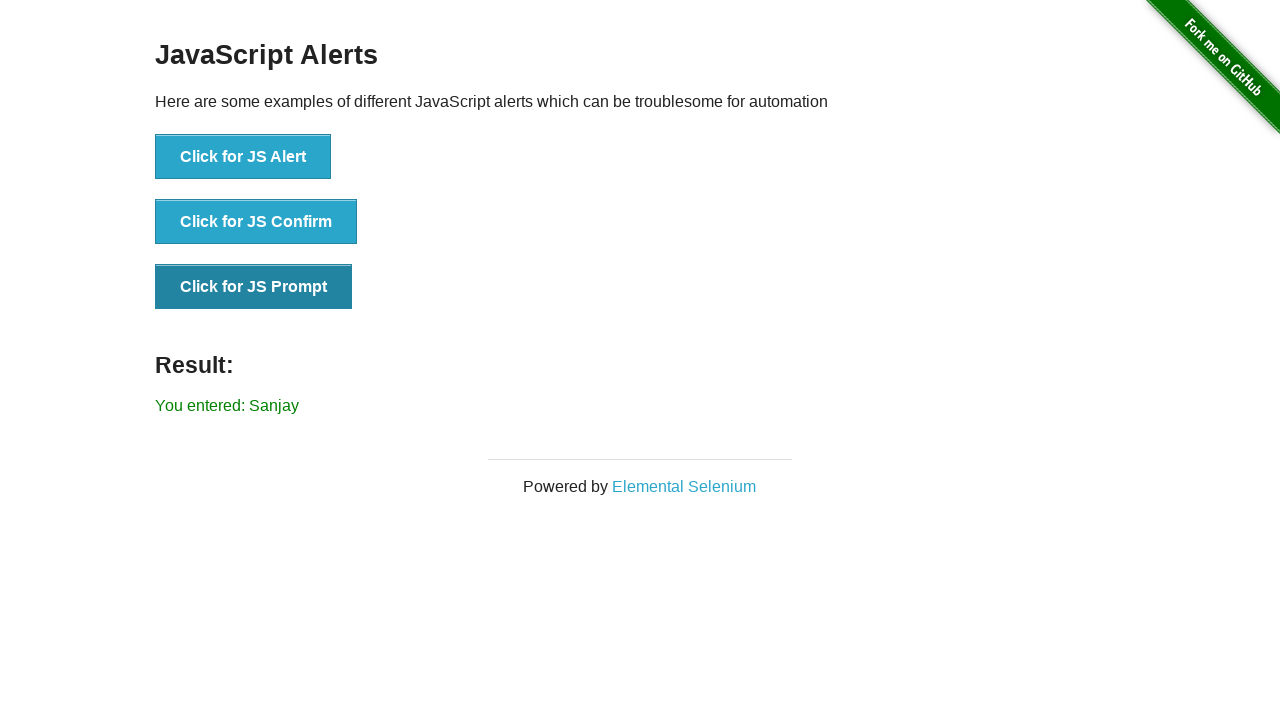